Searches for "Demand Driven Material Requirement Plan" on Microsoft website using the search functionality

Starting URL: http://www.microsoft.com

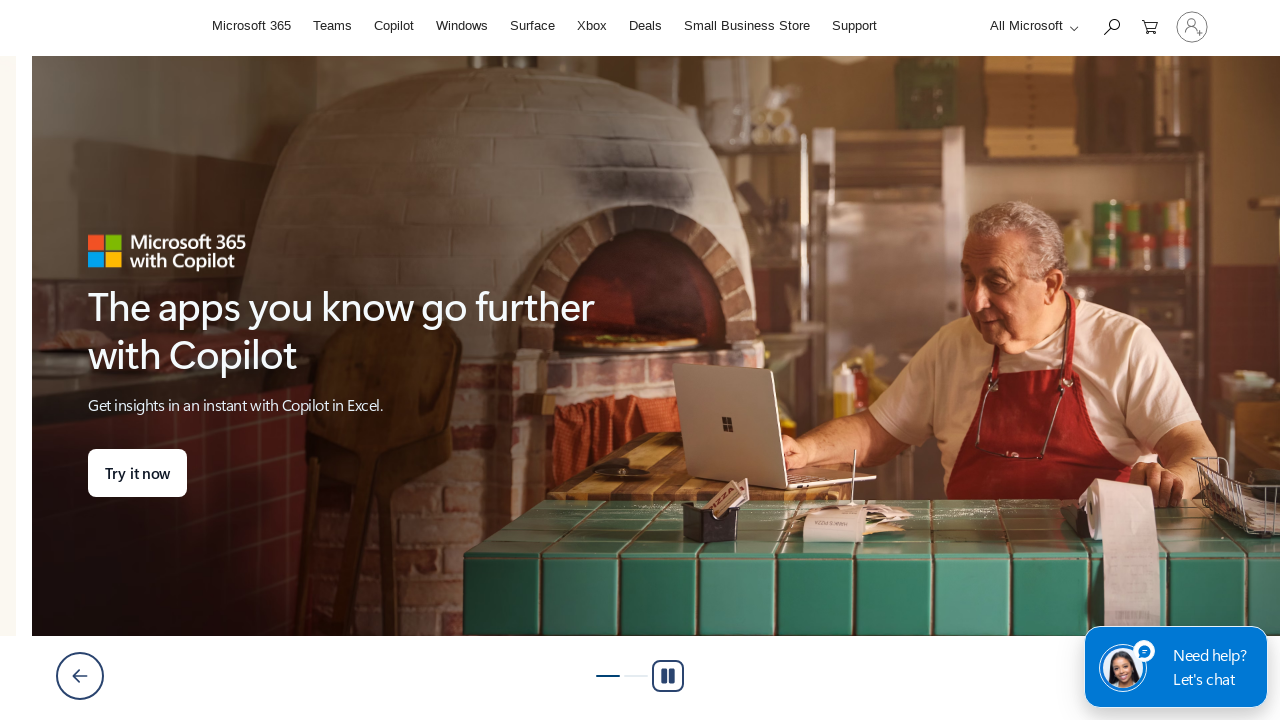

Clicked search icon to expand searchbox at (1111, 26) on #search
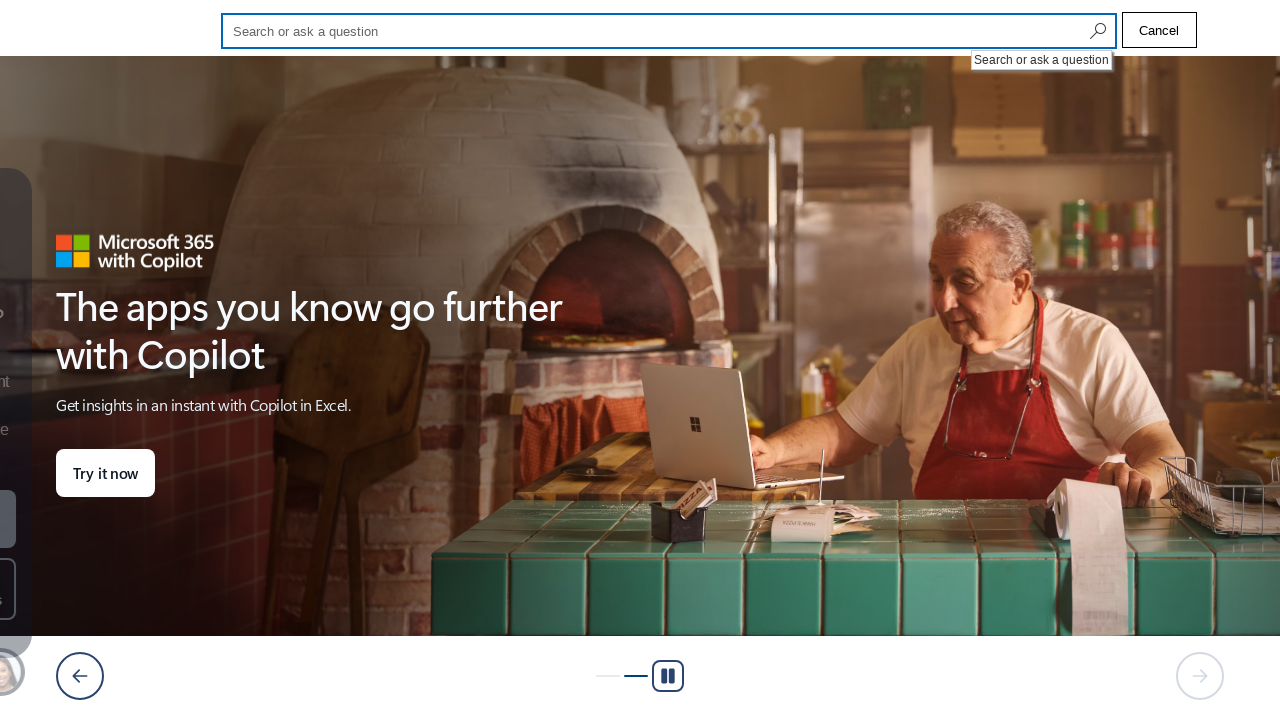

Filled search field with 'Demand Driven Material Requirement Plan' on #cli_shellHeaderSearchInput
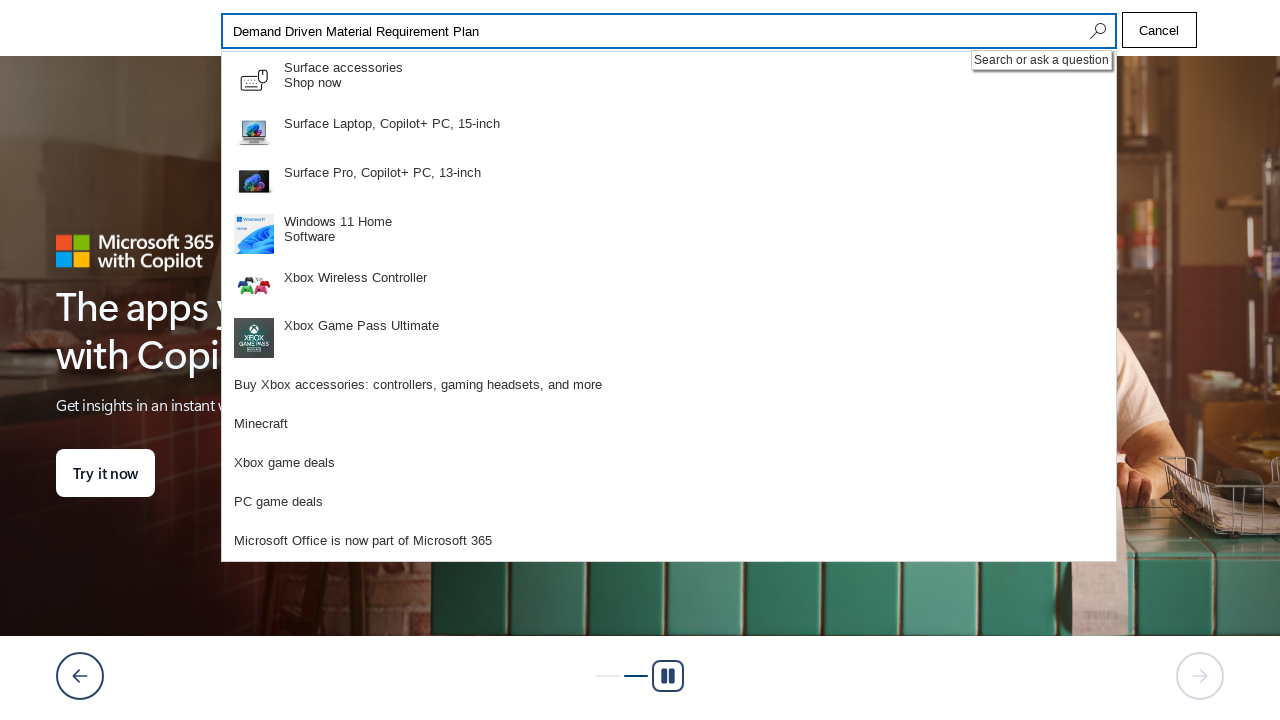

Clicked search button to execute search at (1096, 31) on #search
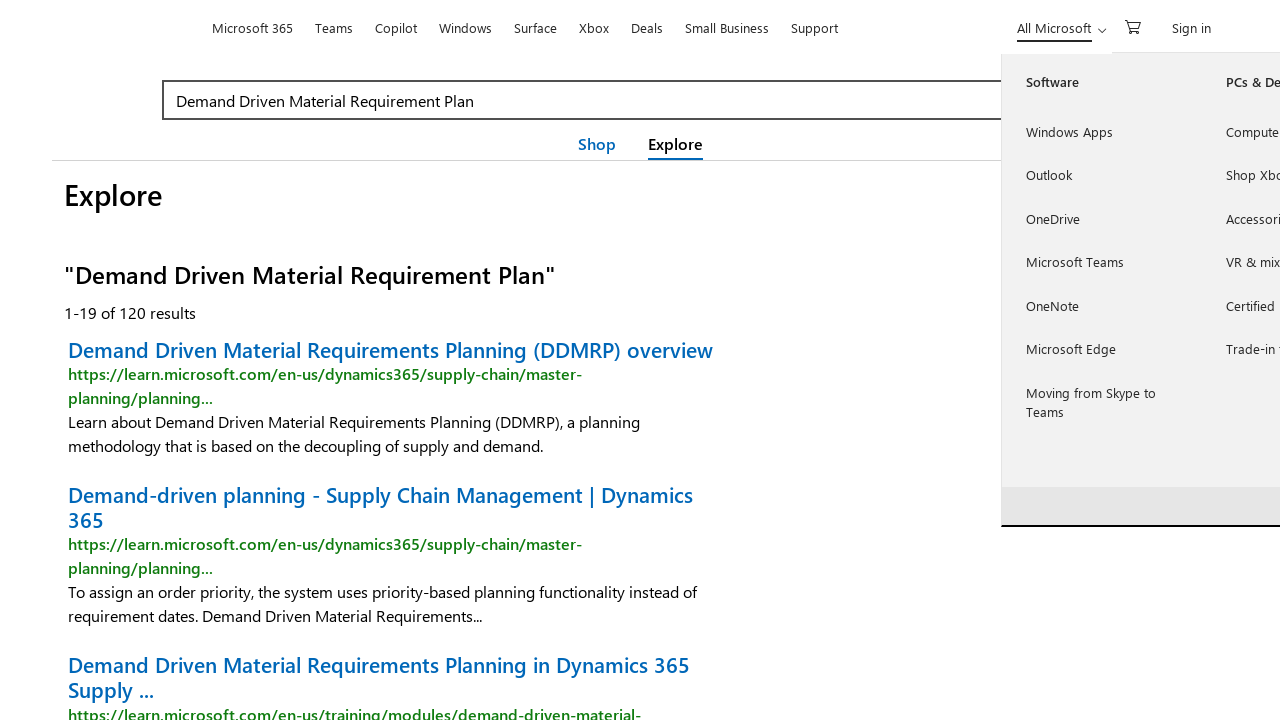

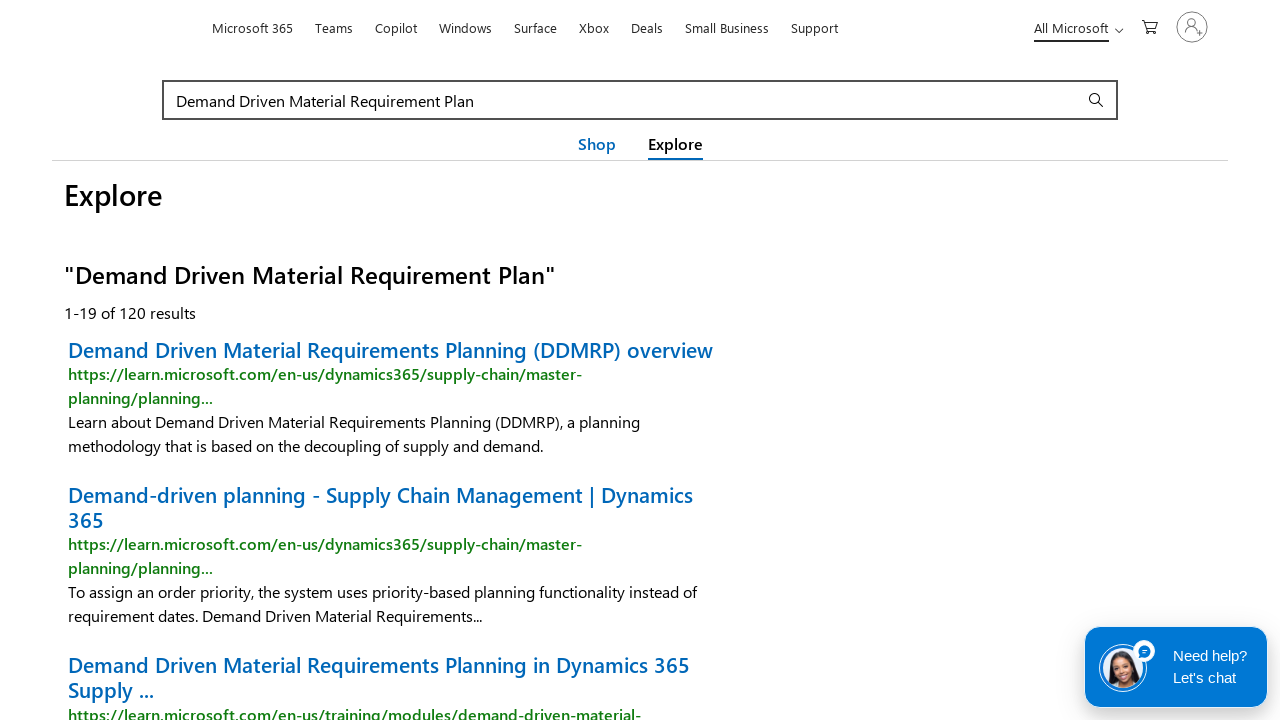